Tests double-click functionality on W3Schools example page by entering text in a field, double-clicking a copy button, and verifying the text is copied to another field

Starting URL: https://www.w3schools.com/tags/tryit.asp?filename=tryhtml5_ev_ondblclick3

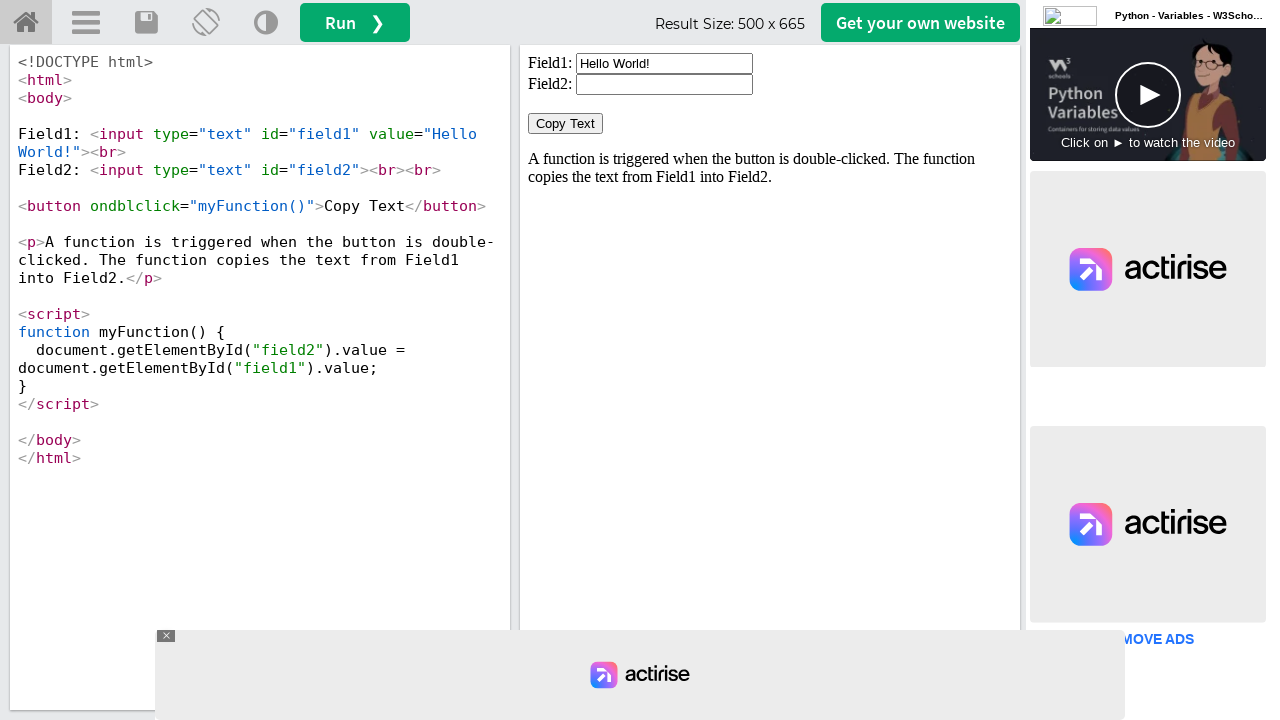

Located iframe containing the form
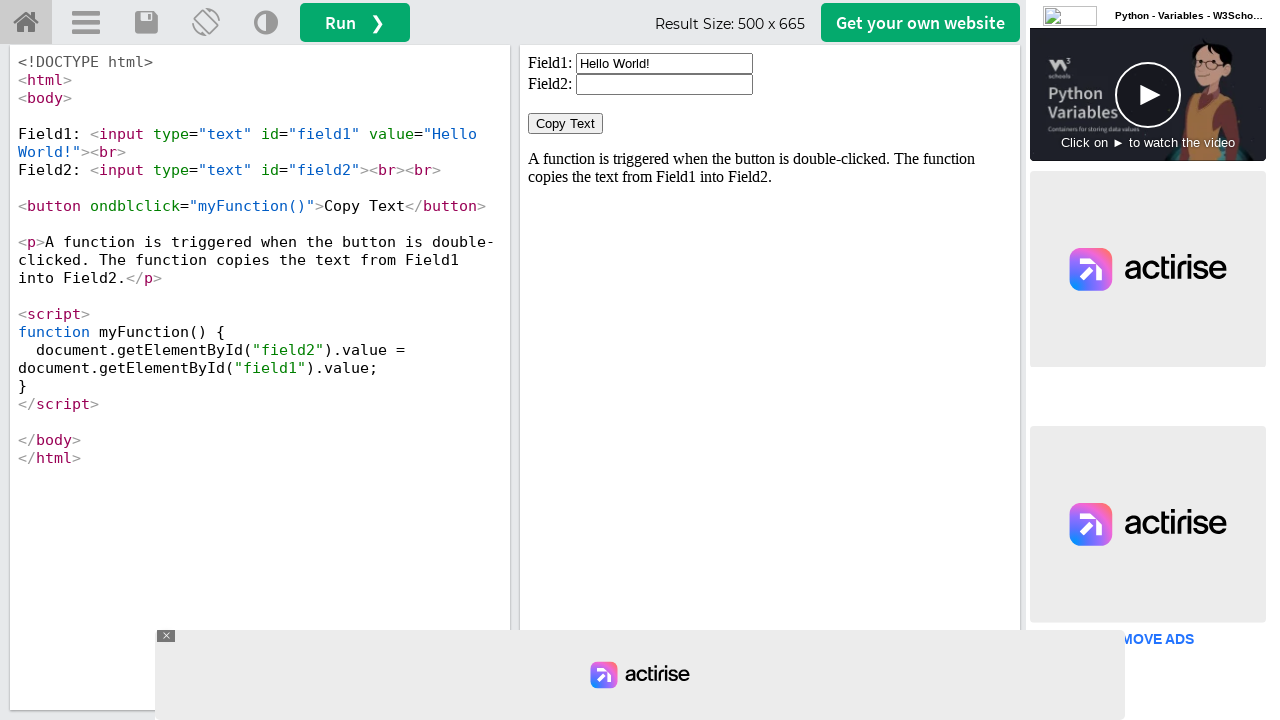

Cleared the first input field on iframe[id='iframeResult'] >> internal:control=enter-frame >> input#field1
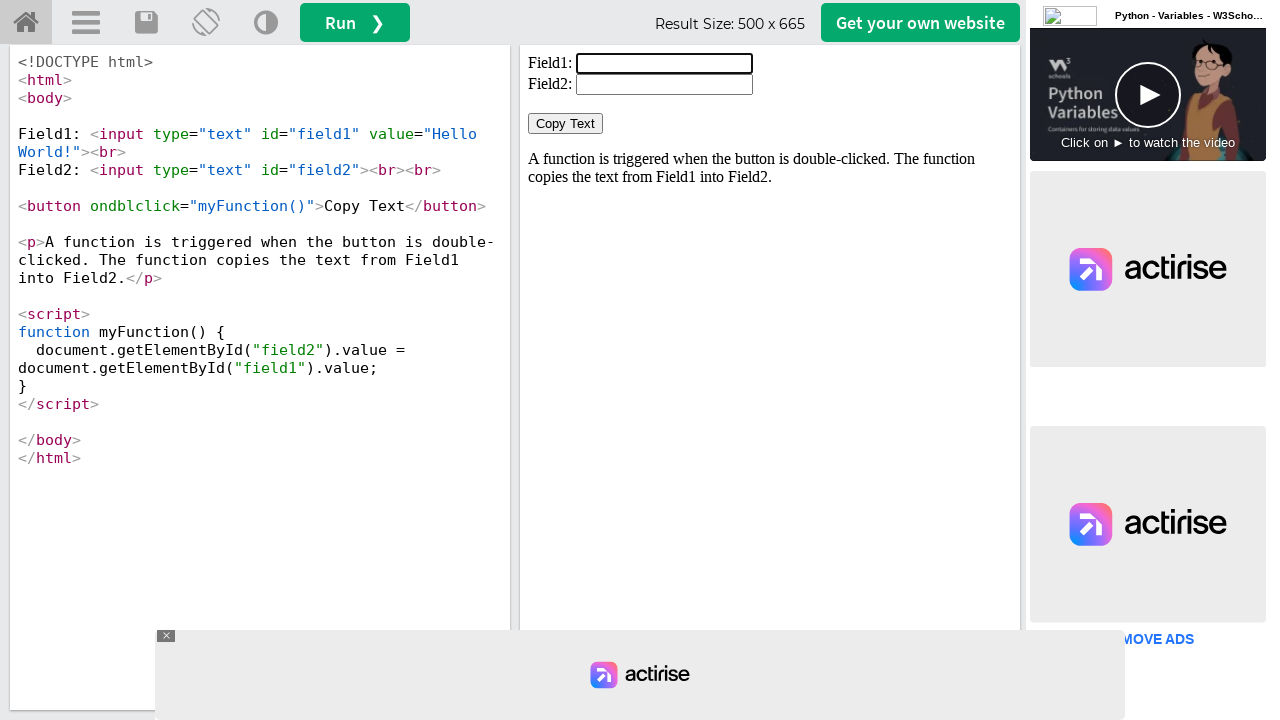

Filled the first input field with 'WELCOME' on iframe[id='iframeResult'] >> internal:control=enter-frame >> input#field1
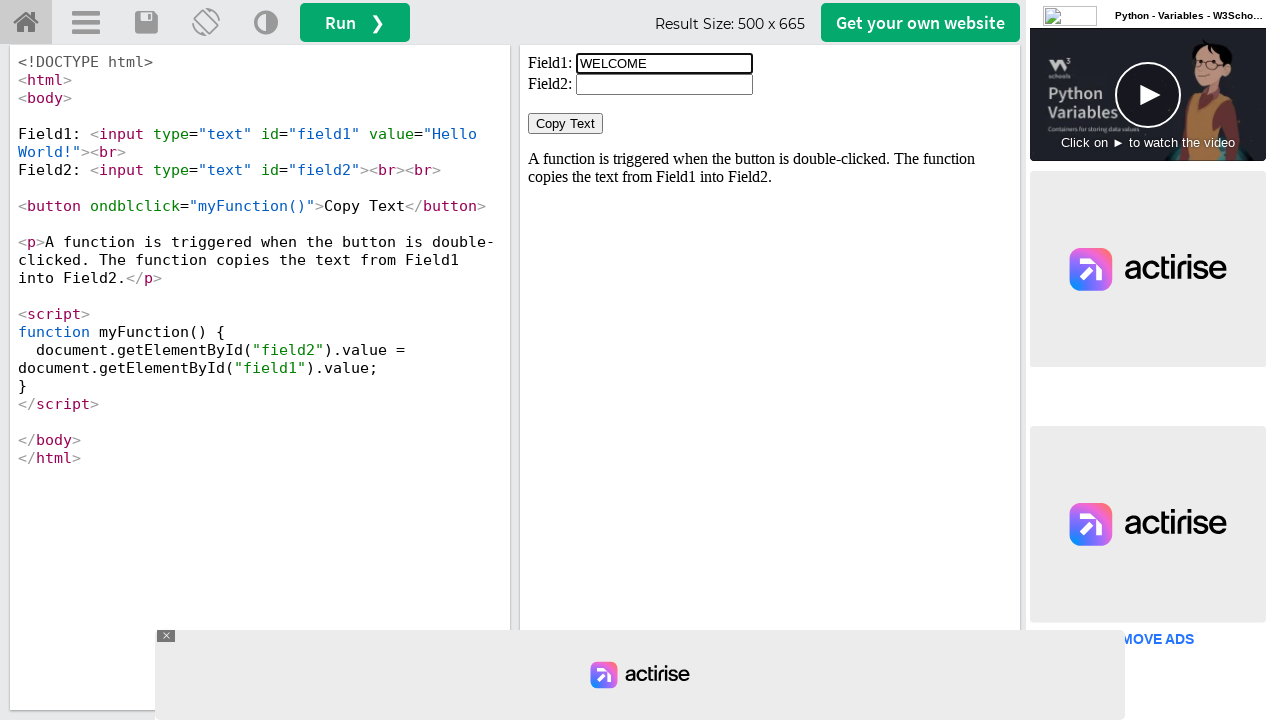

Double-clicked the Copy Text button at (566, 124) on iframe[id='iframeResult'] >> internal:control=enter-frame >> button:has-text('Co
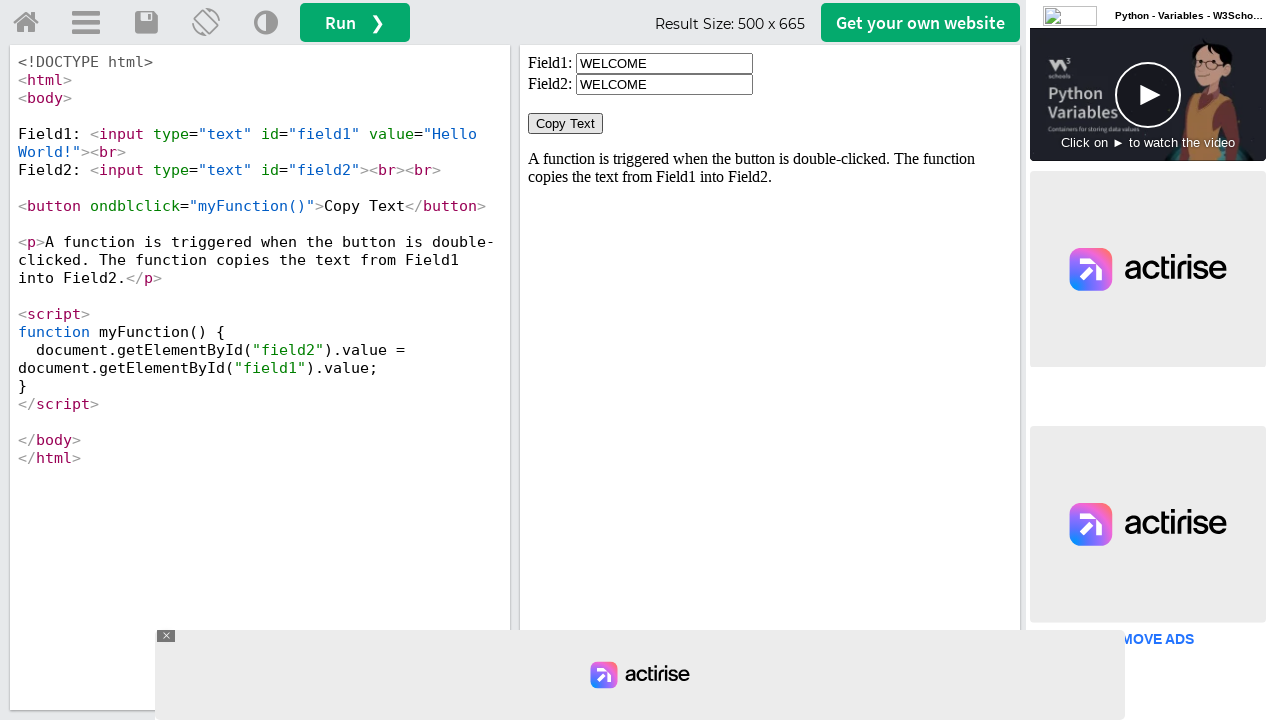

Retrieved the value from the second input field
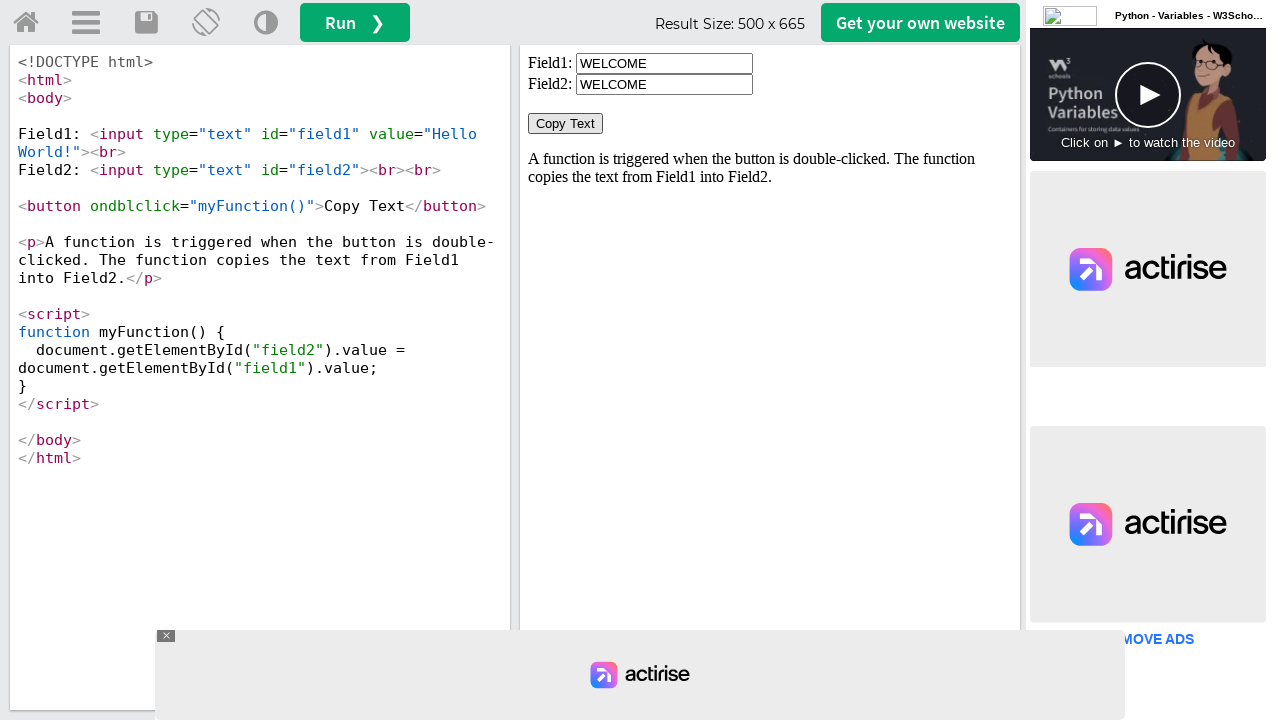

Verified that 'WELCOME' was successfully copied to the second field
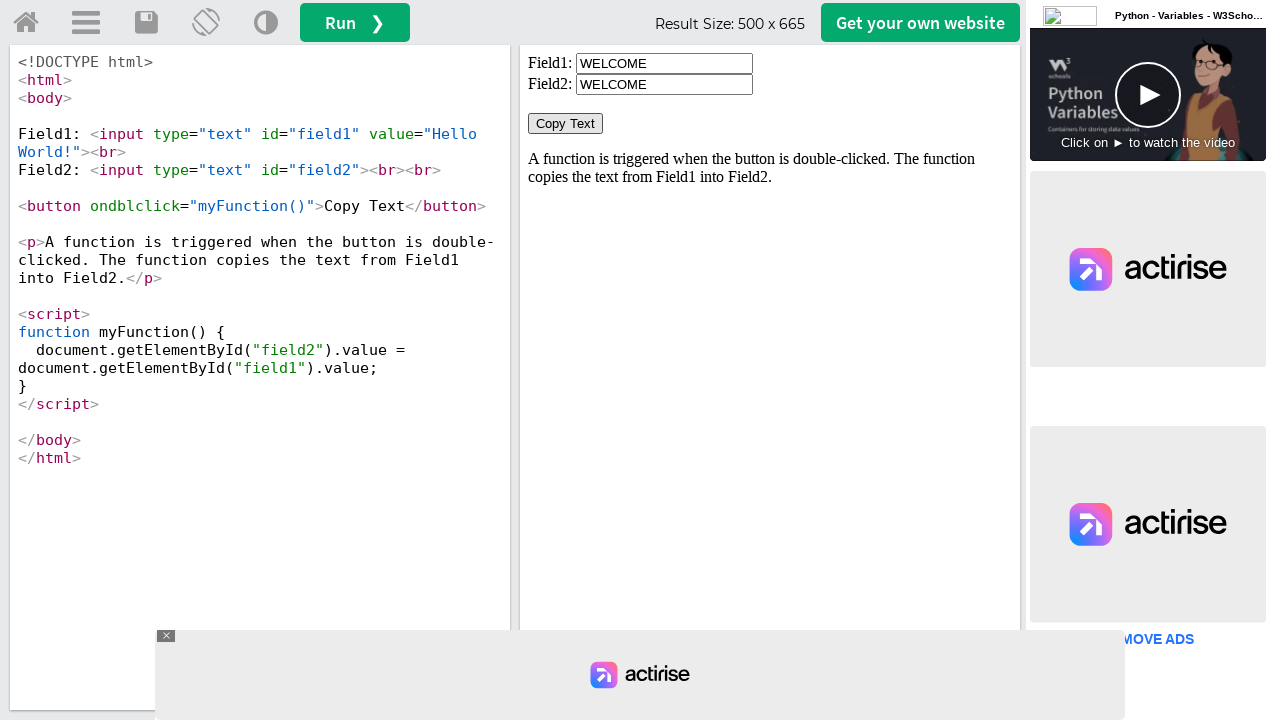

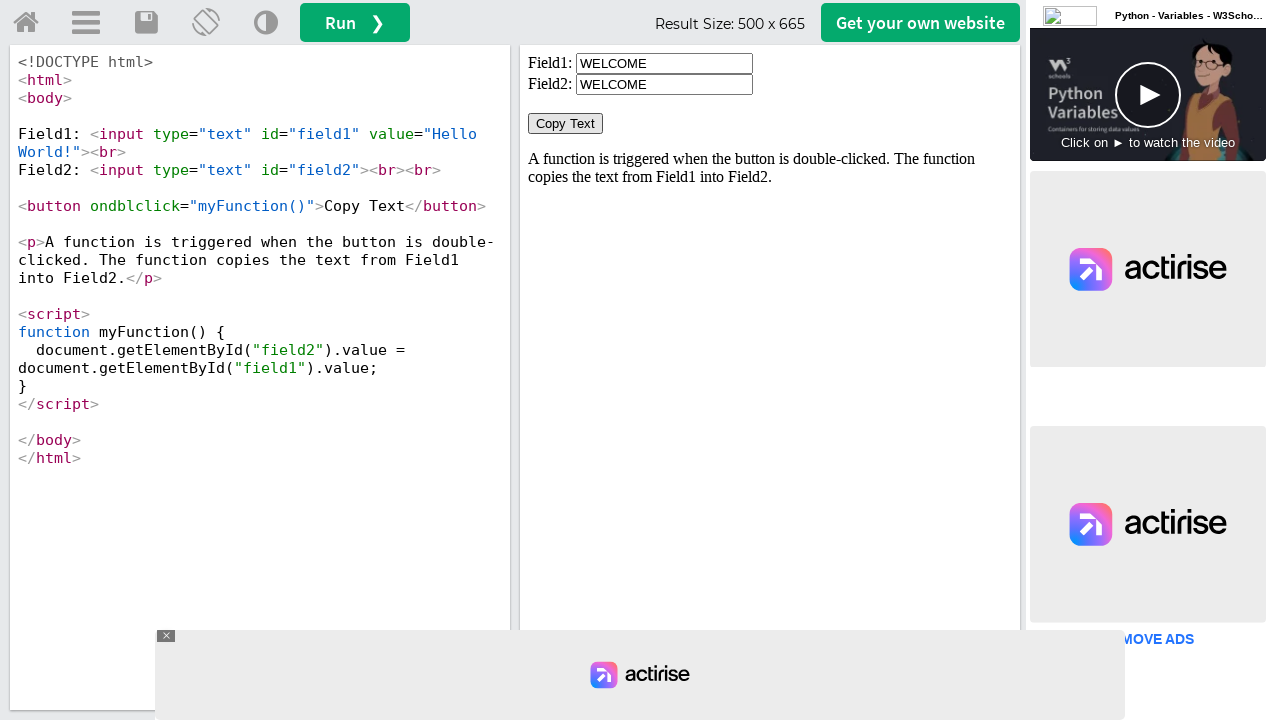